Tests filling an input field on a training ground page using CSS selector, demonstrating element location and text input.

Starting URL: https://techstepacademy.com/training-ground

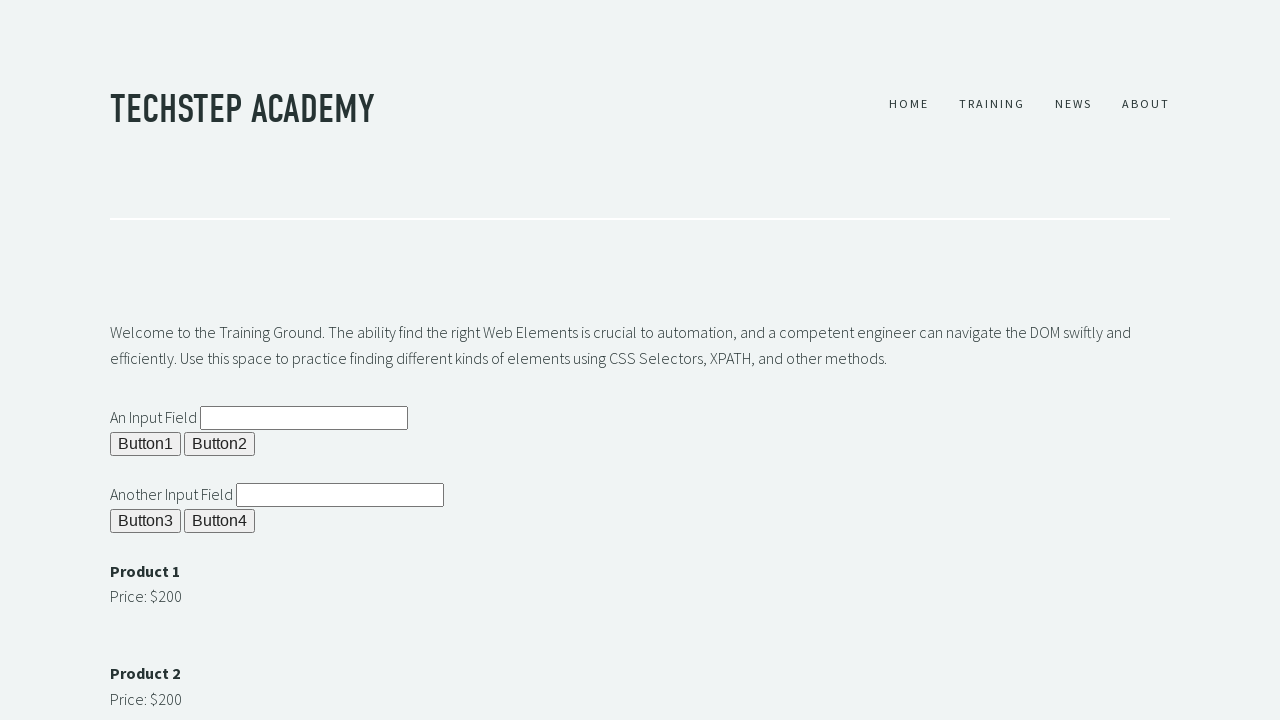

Filled input field with ID 'ipt1' with 'Number 1' on input[id='ipt1']
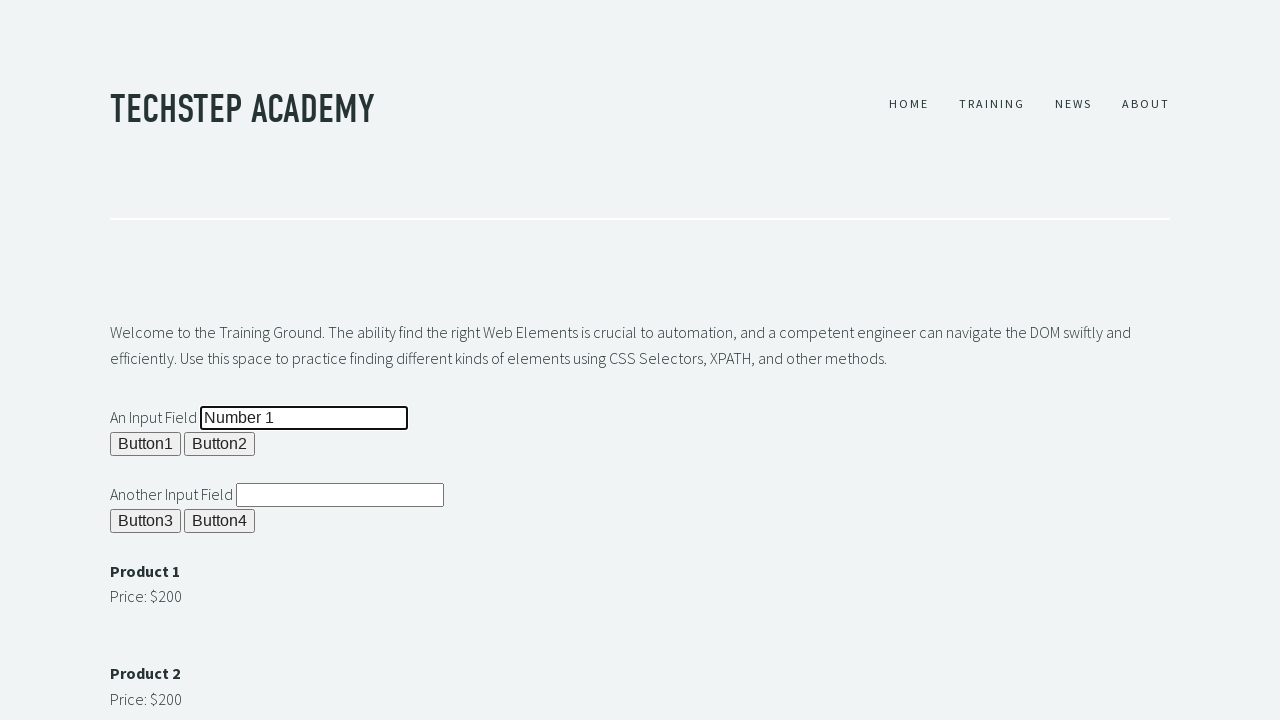

Verified input field with ID 'ipt1' exists on page
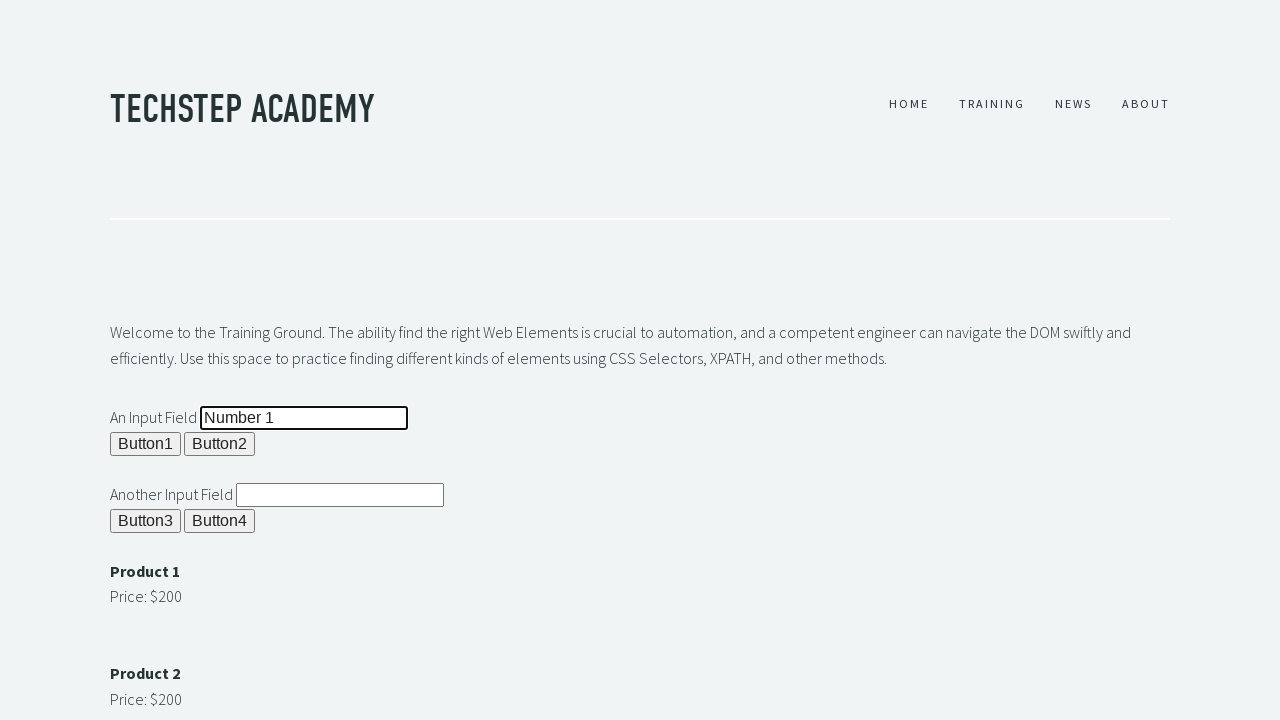

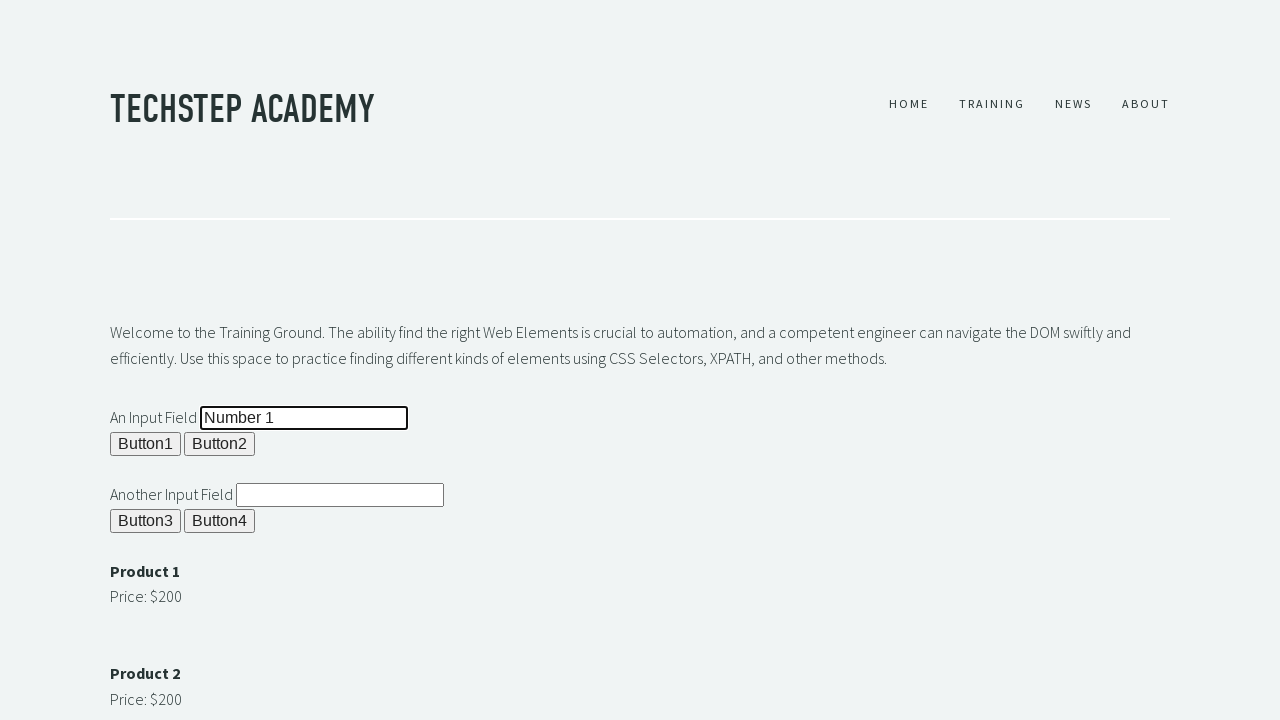